Tests the product search functionality on an e-commerce shop by entering a product name in the search box and submitting the search

Starting URL: https://scrapeme.live/shop/

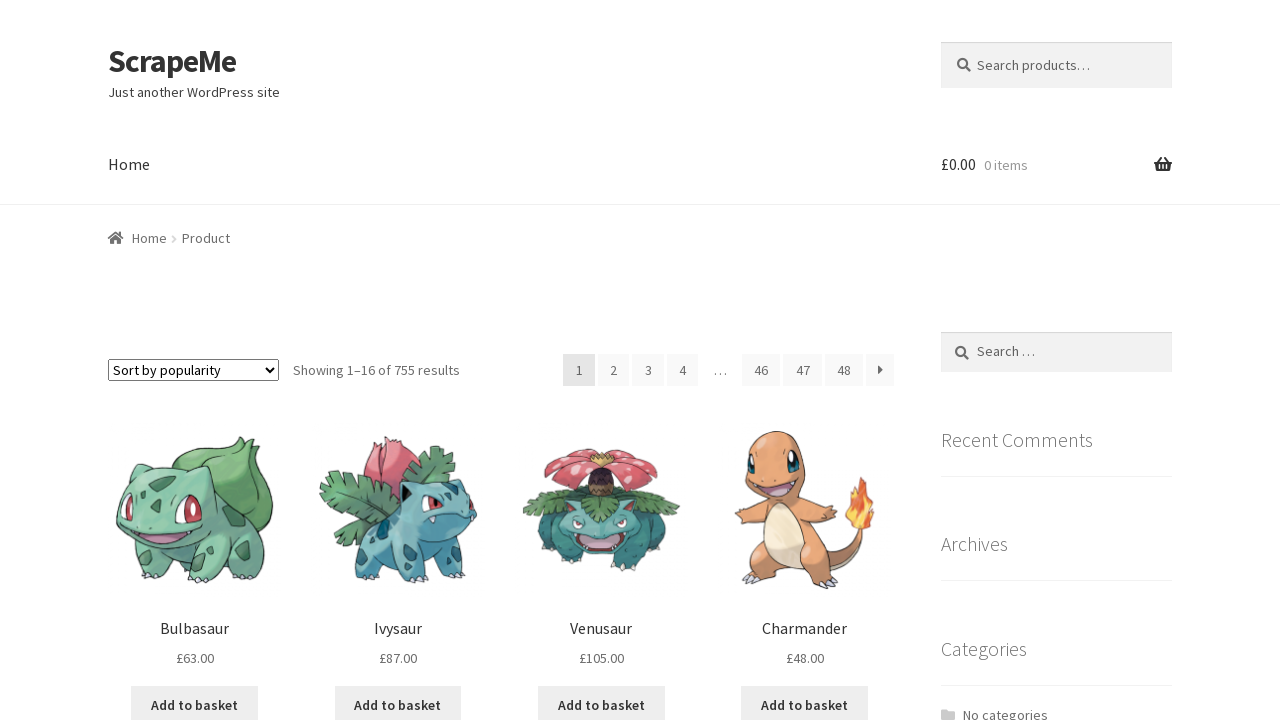

Filled search box with 'Charmander' on input[type='search'], input[name='s'], .search-field
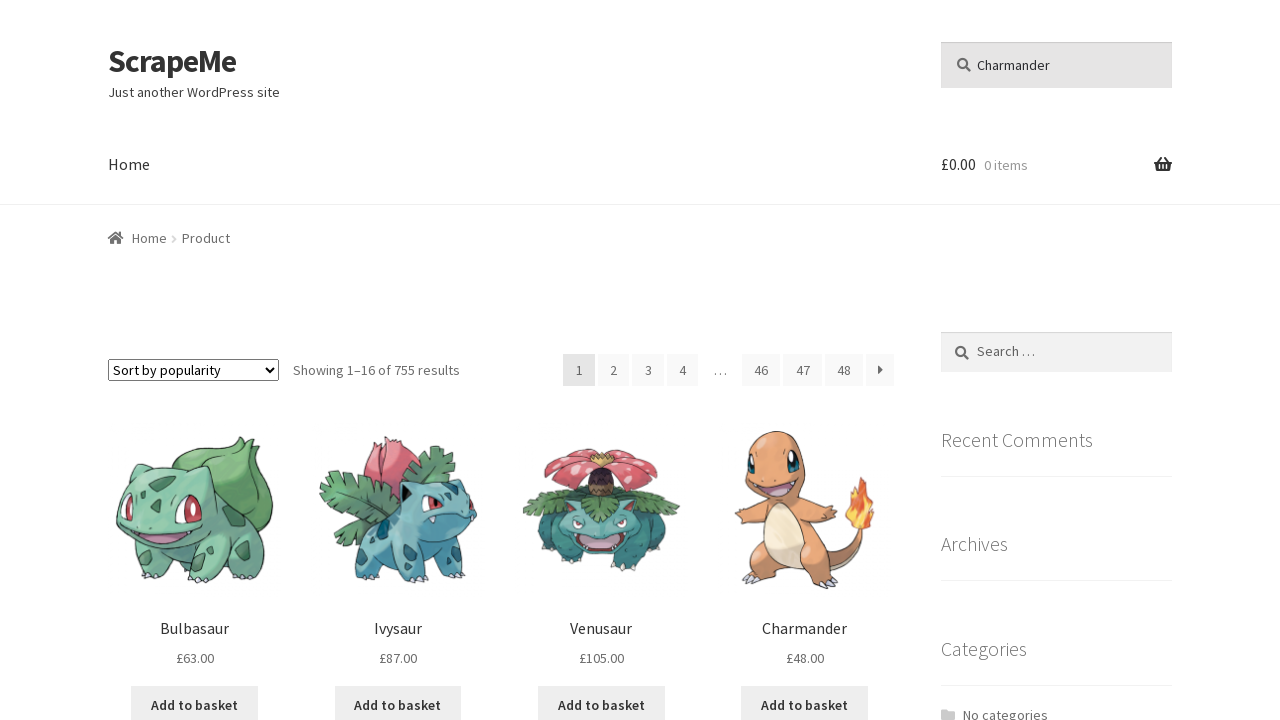

Pressed Enter to submit the product search
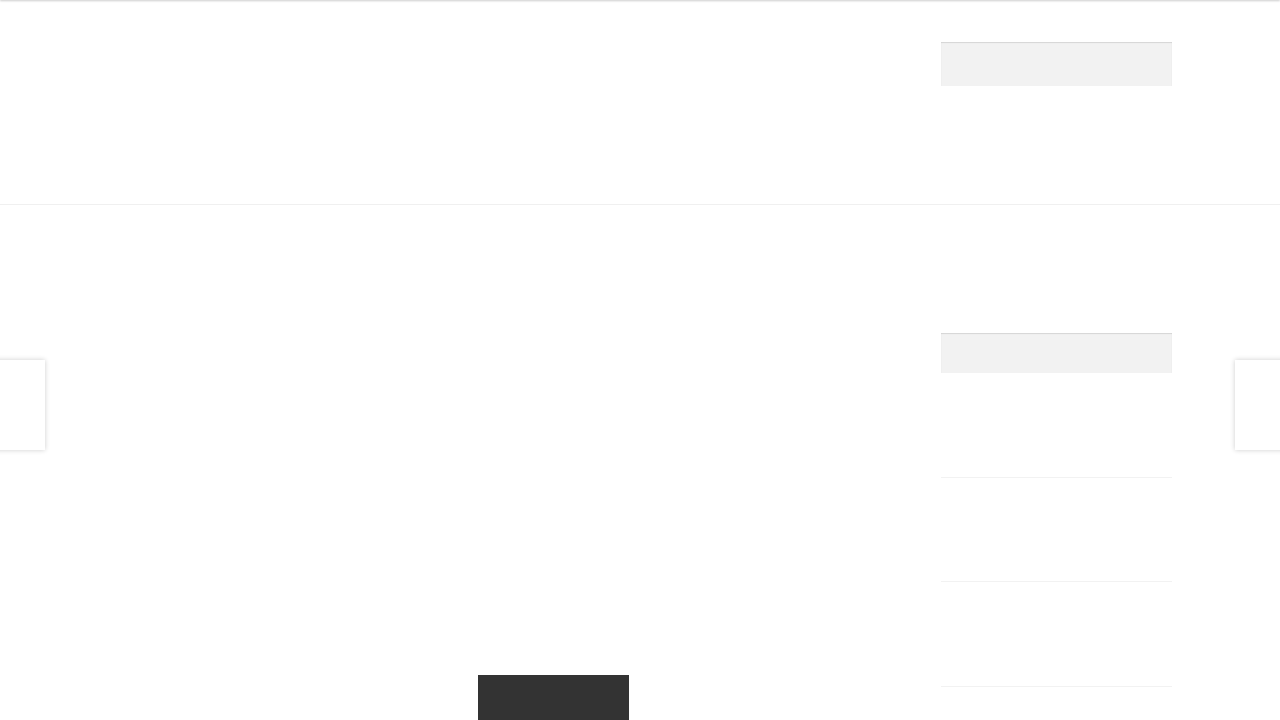

Search results loaded successfully
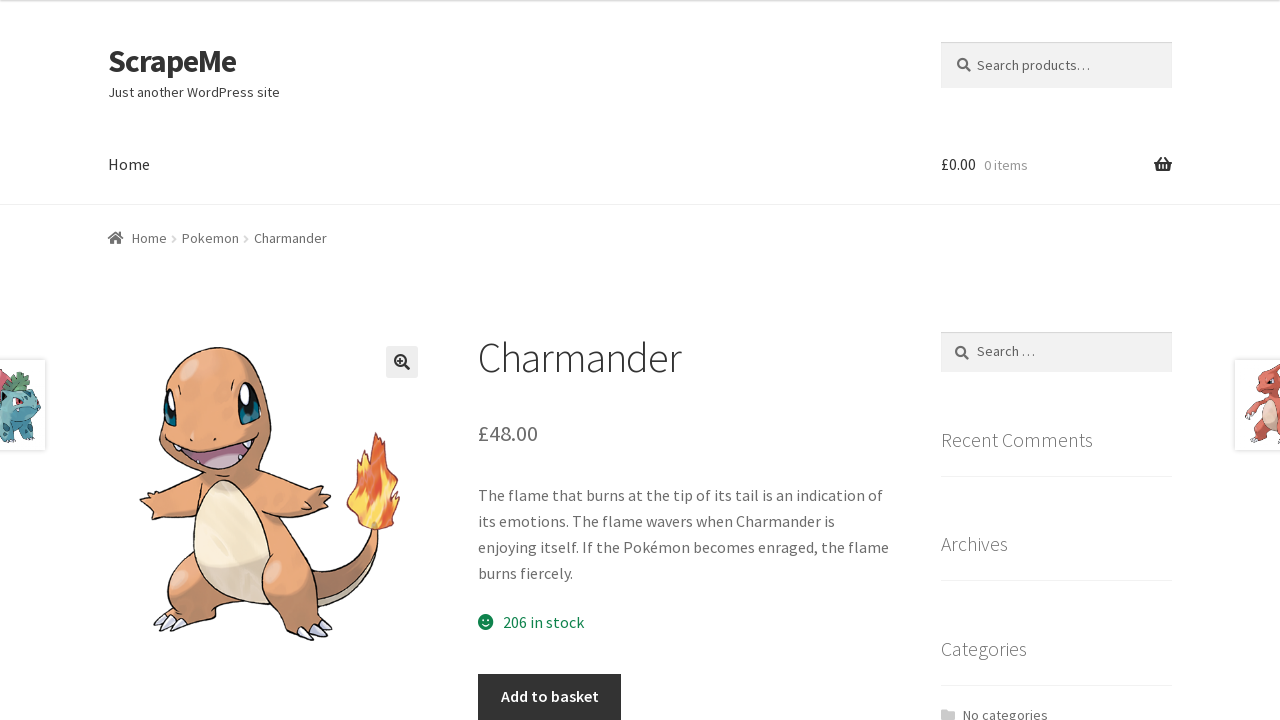

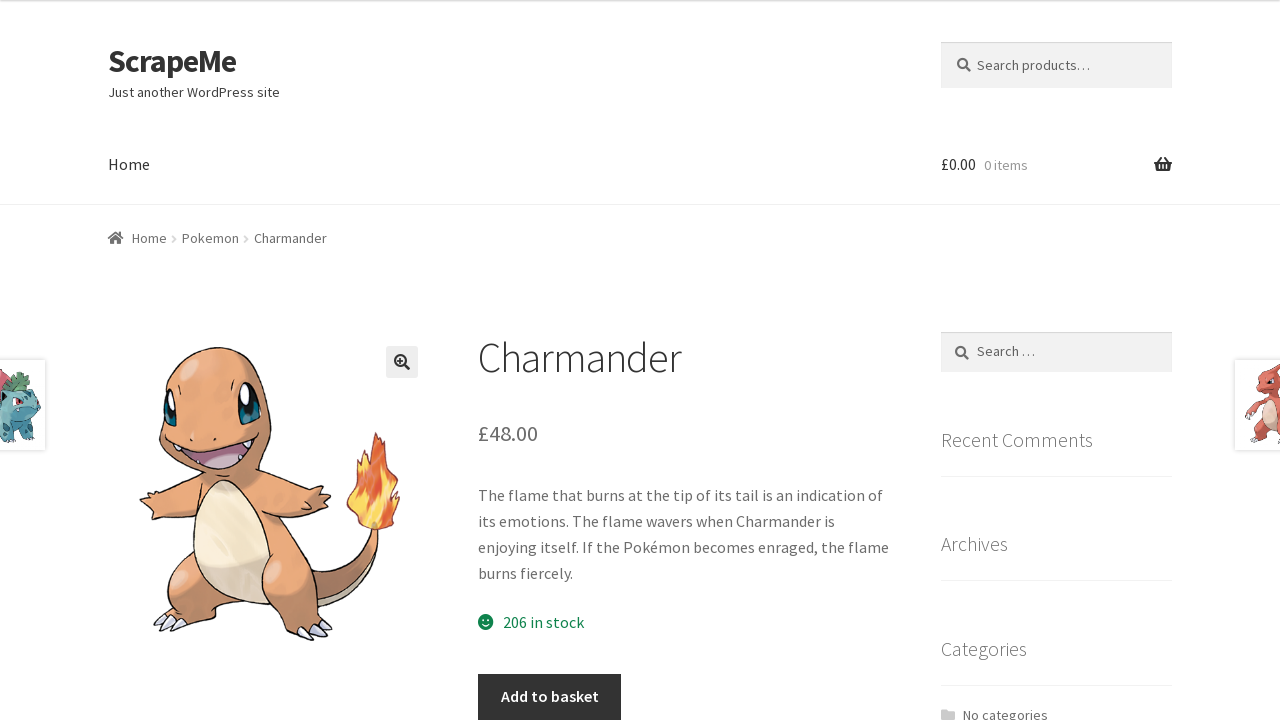